Tests dismissing a JavaScript confirm alert by clicking a button, dismissing (canceling) the alert, and verifying the result shows "Cancel".

Starting URL: https://the-internet.herokuapp.com/javascript_alerts

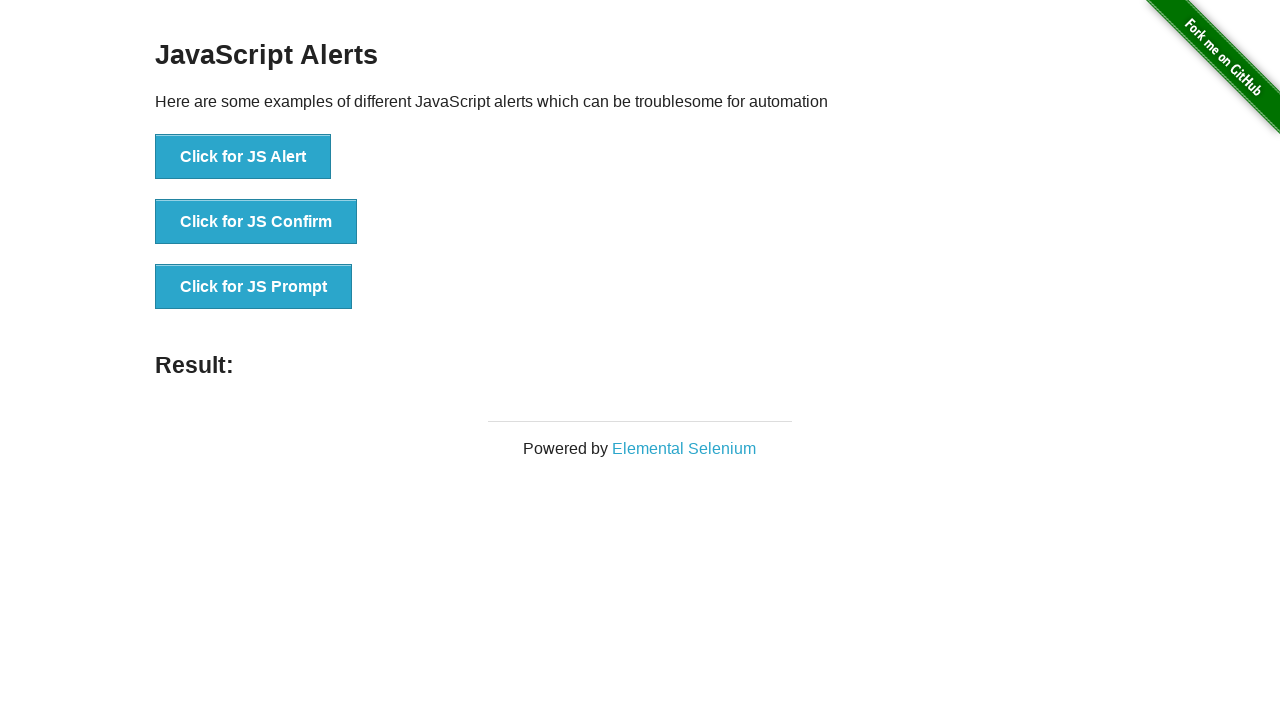

Set up dialog handler to dismiss alerts
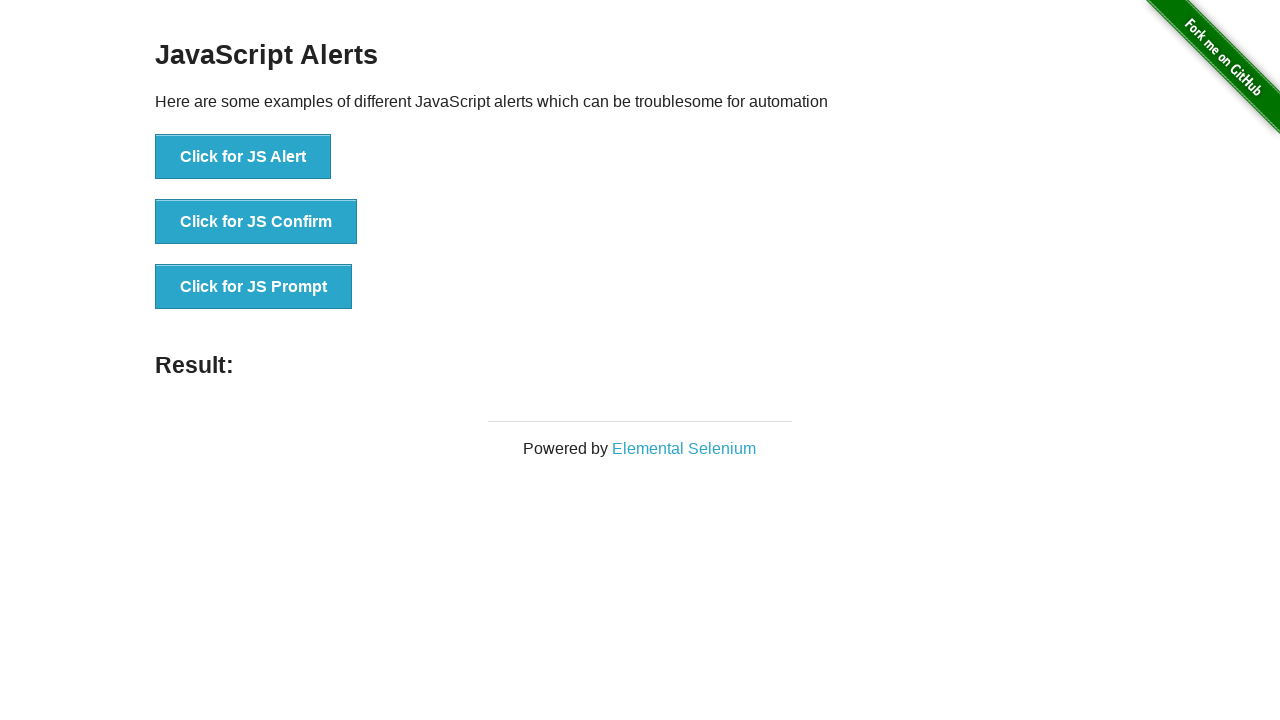

Clicked the JS Confirm button to trigger alert at (256, 222) on xpath=//button[@onclick='jsConfirm()']
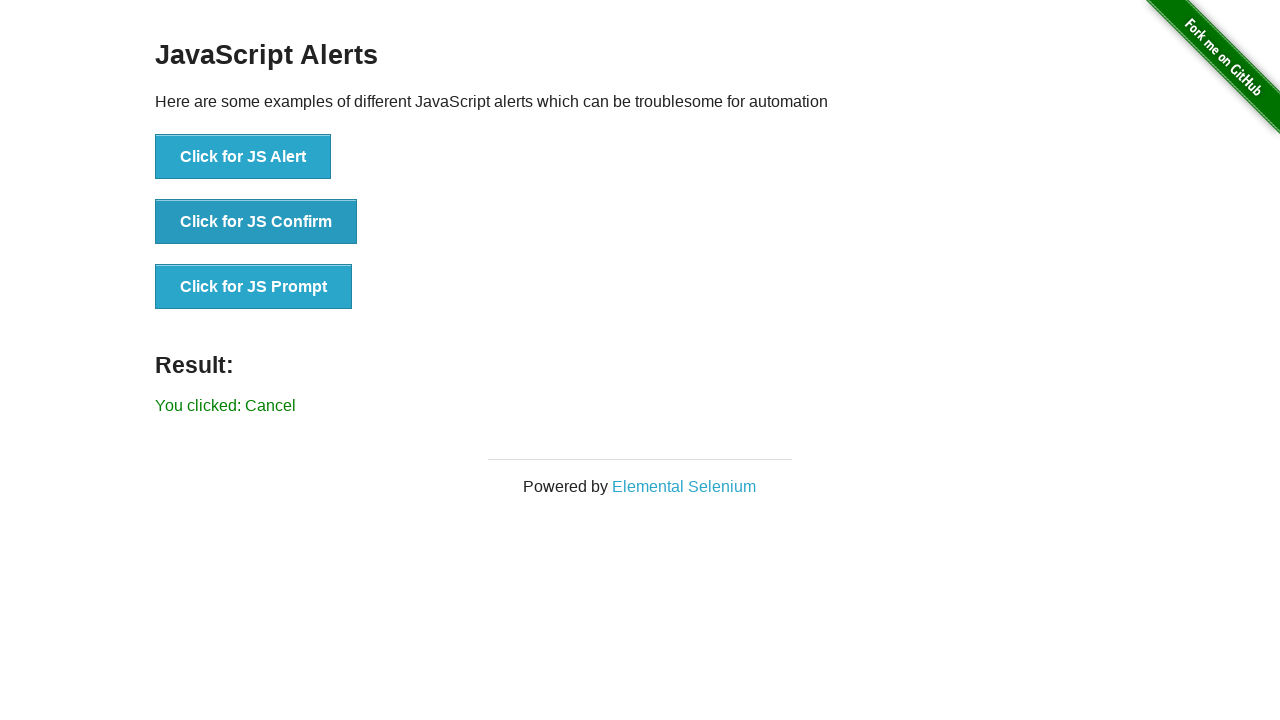

Result element loaded after alert dismissal
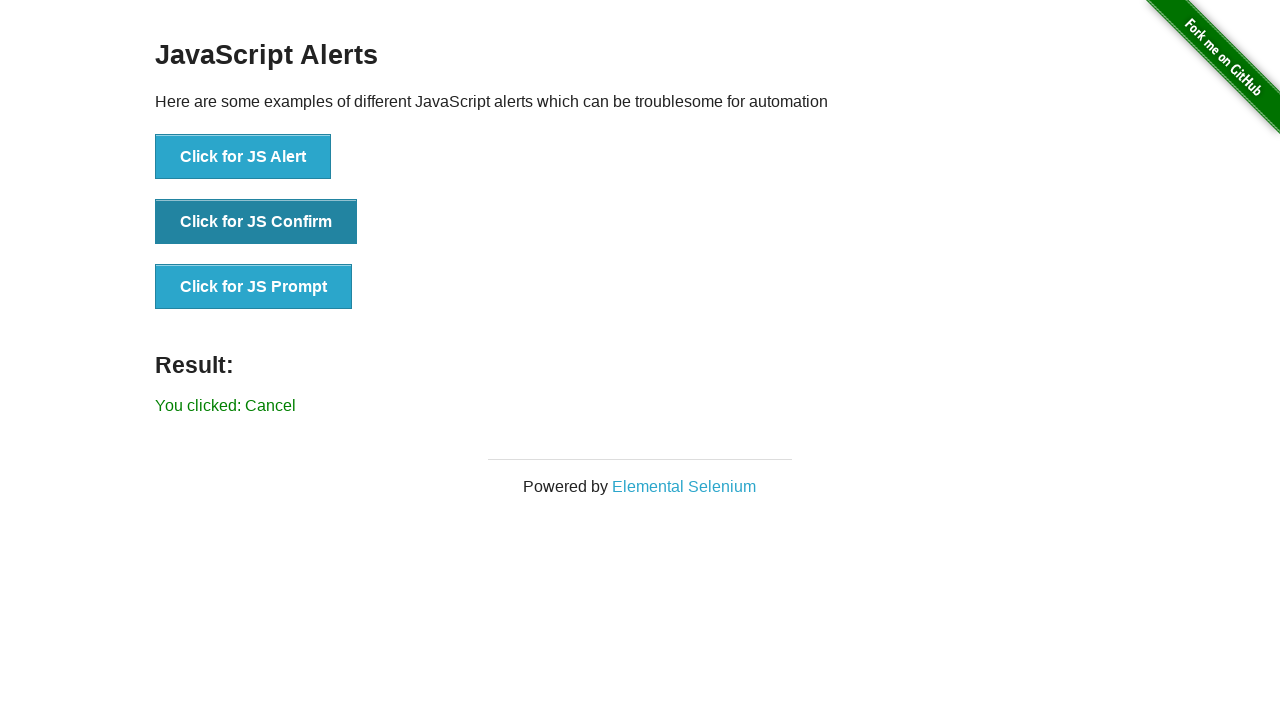

Retrieved result text from element
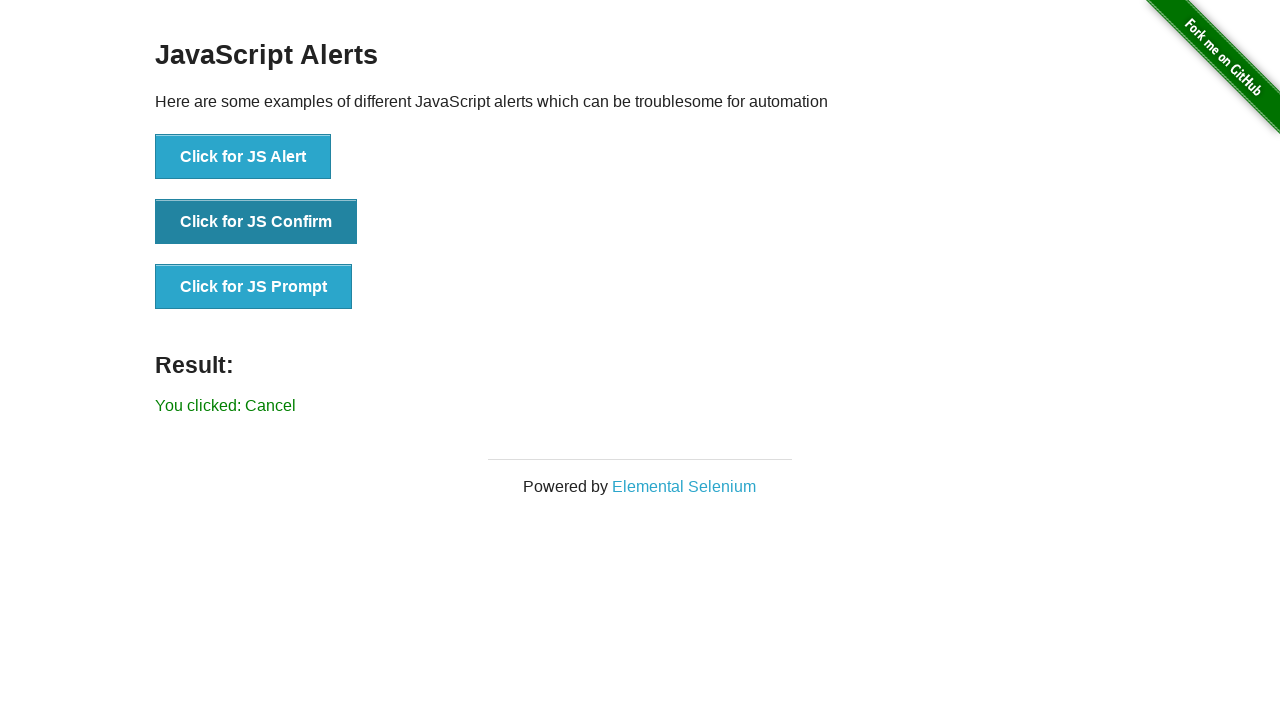

Verified result text shows 'You clicked: Cancel'
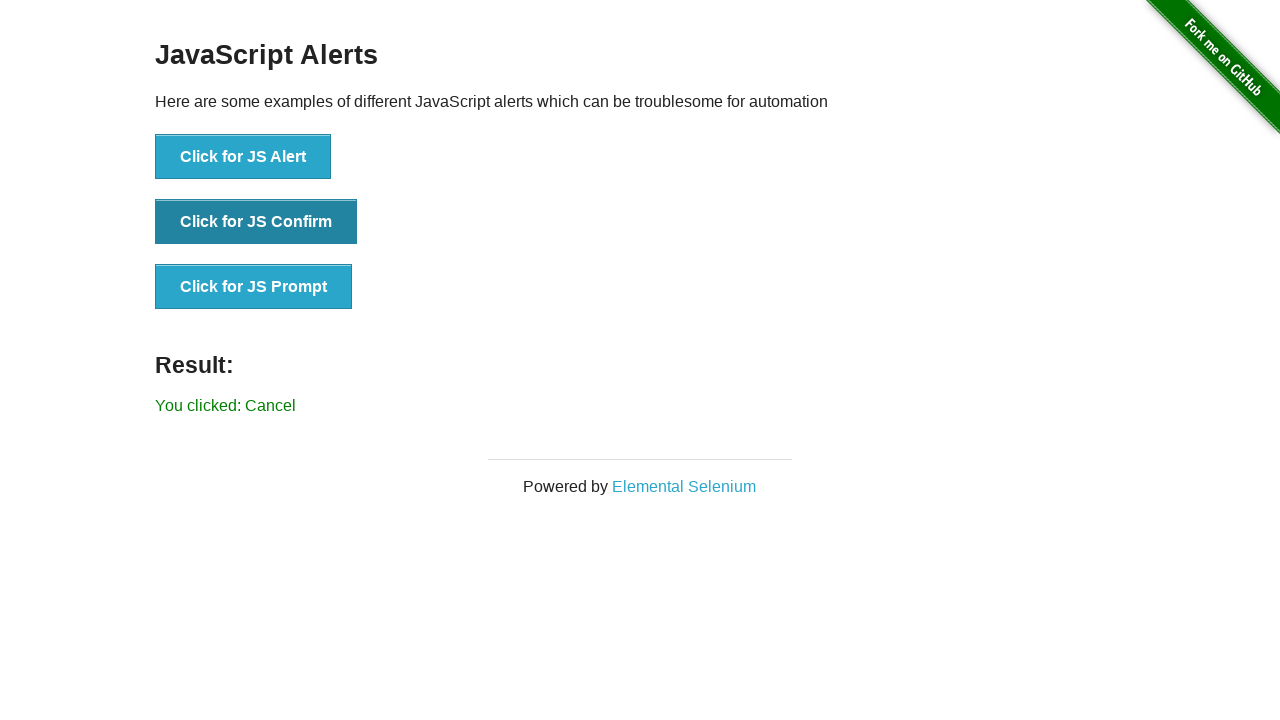

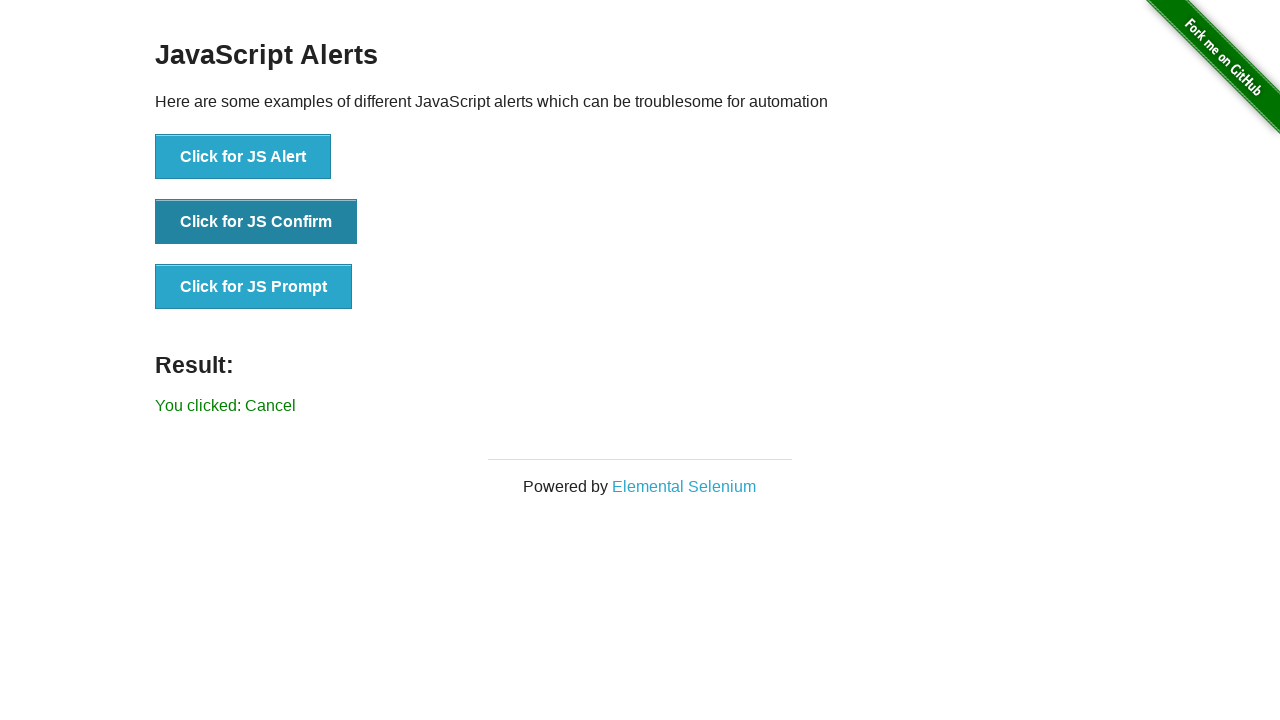